Solves a math problem on a form by calculating a mathematical expression, filling in the answer, selecting checkboxes, and submitting the form

Starting URL: https://suninjuly.github.io/math.html

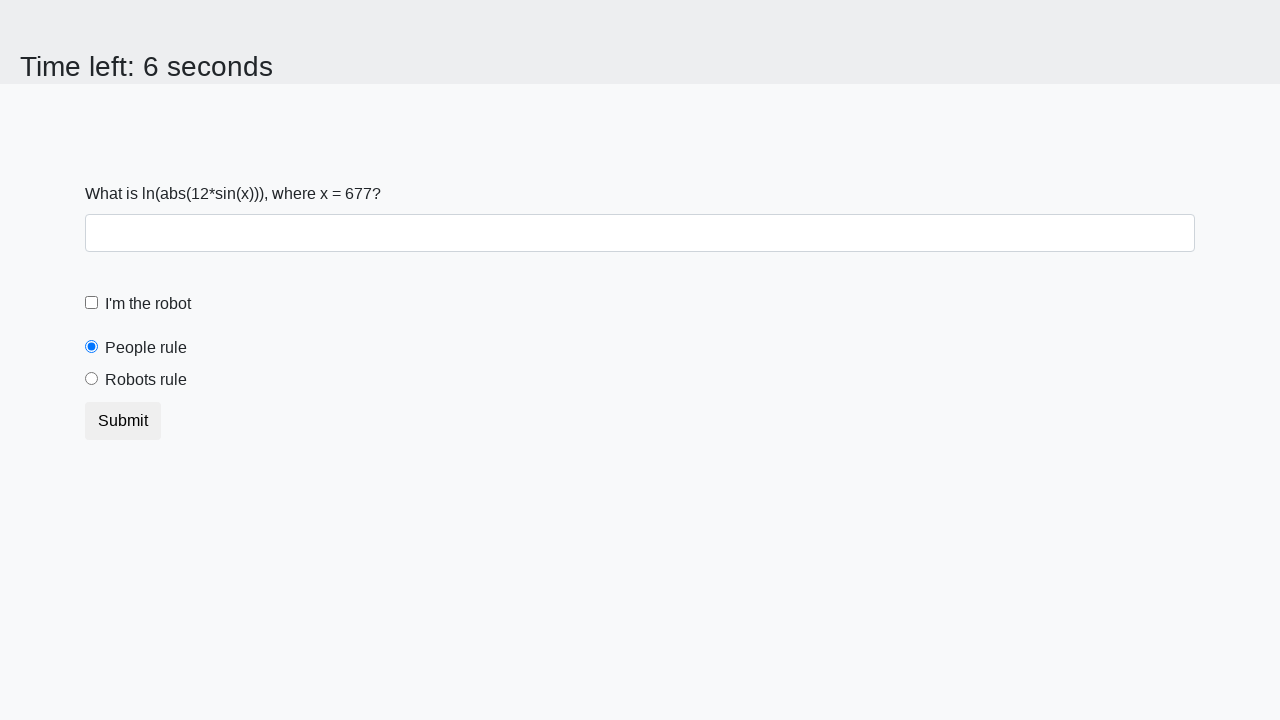

Clicked first checkbox at (92, 303) on .form-check-input
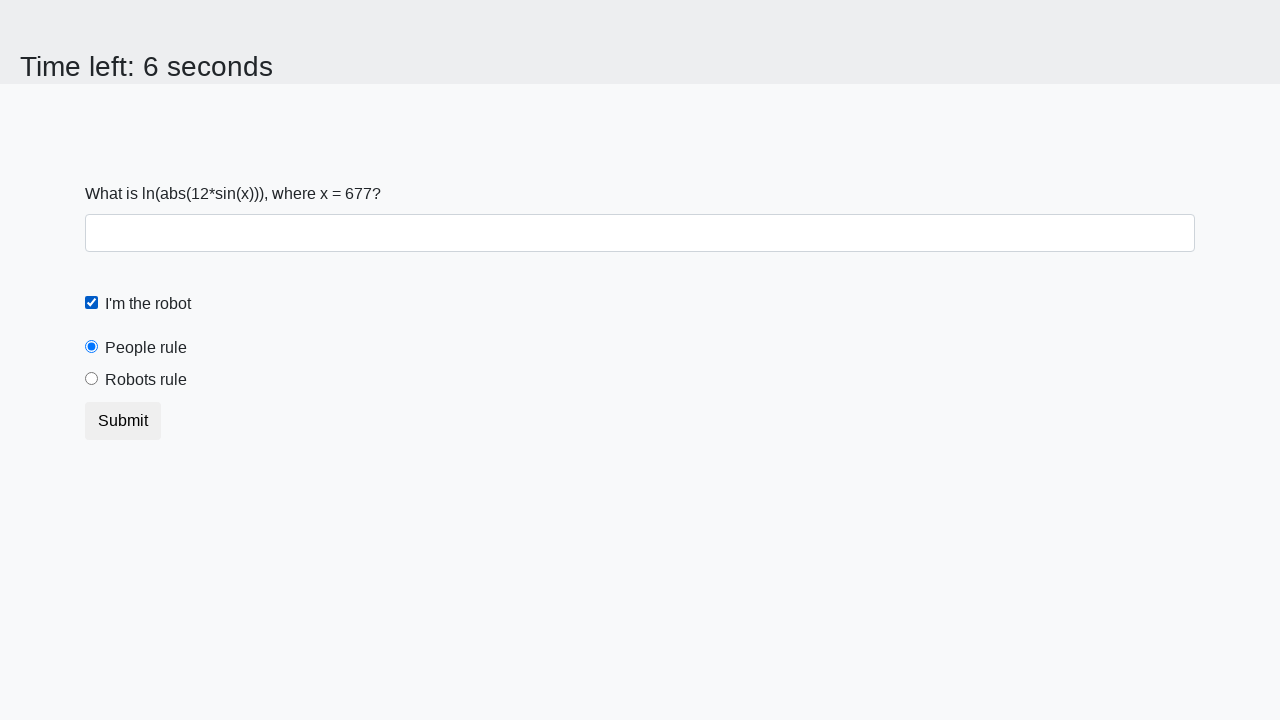

Clicked robots rule checkbox at (92, 379) on .form-check-input[id='robotsRule']
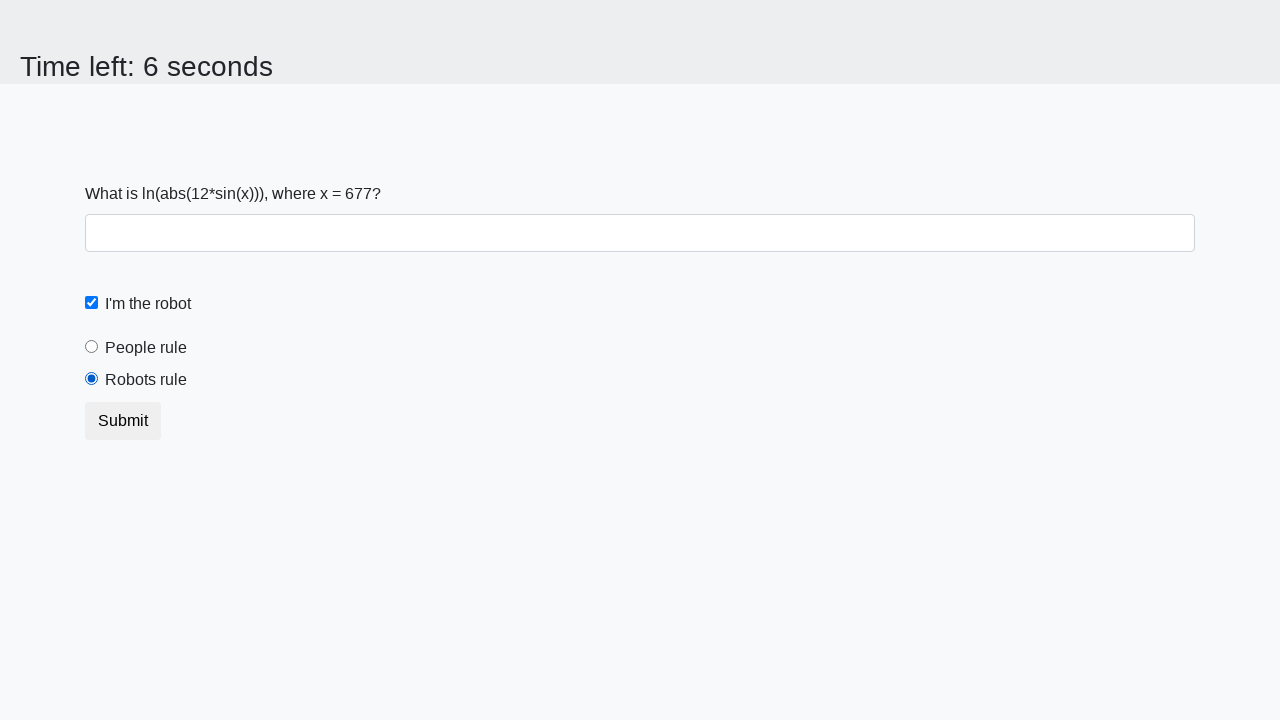

Retrieved x value from page: 677
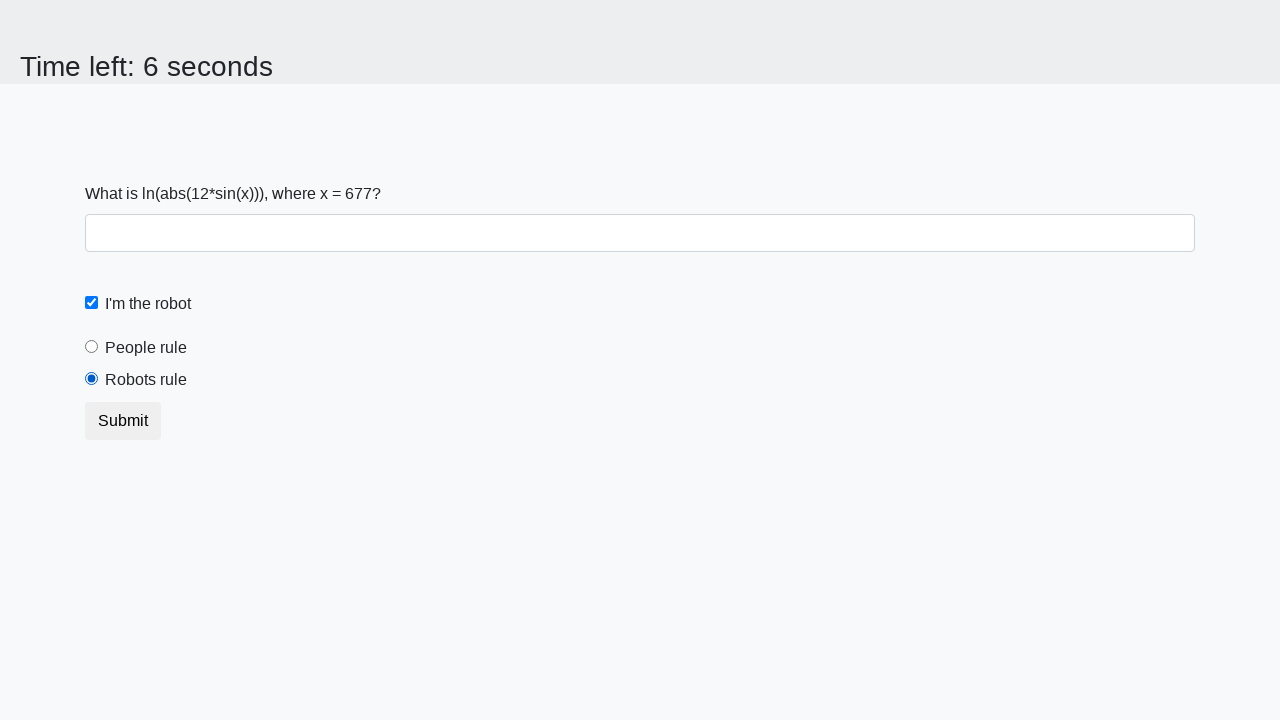

Calculated mathematical expression result: 2.4848193047015115
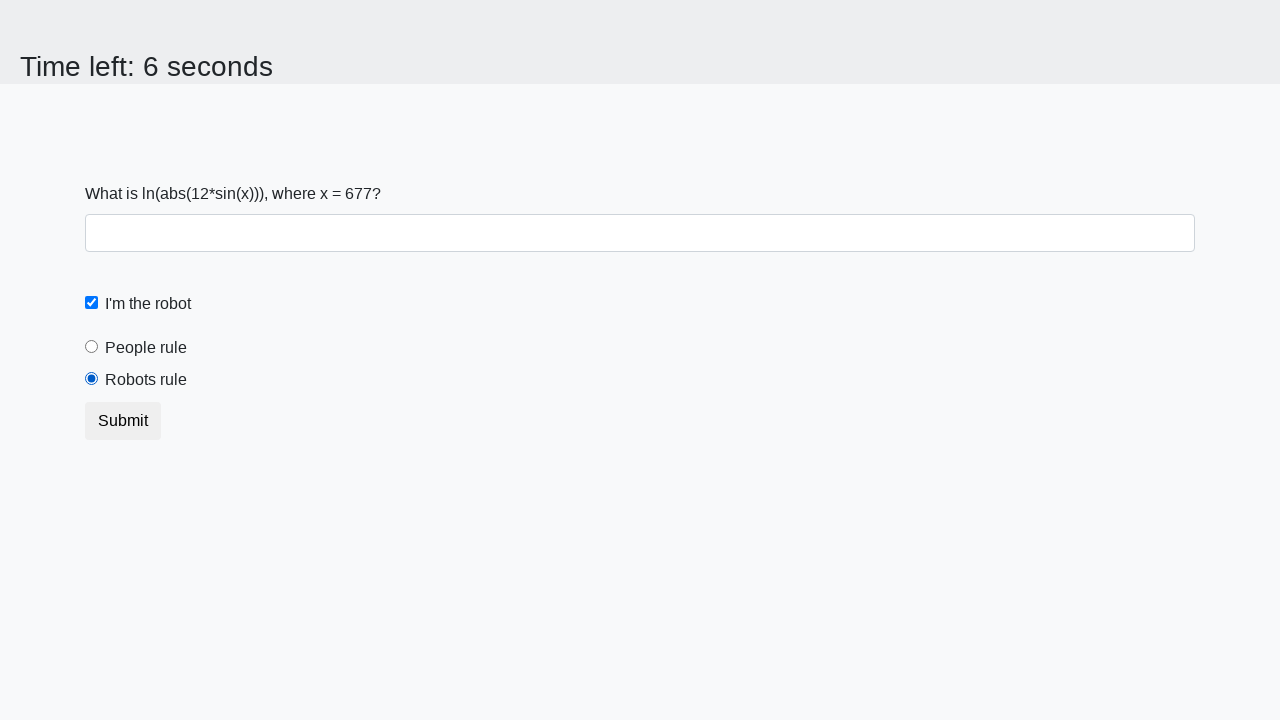

Filled answer field with calculated value: 2.4848193047015115 on #answer
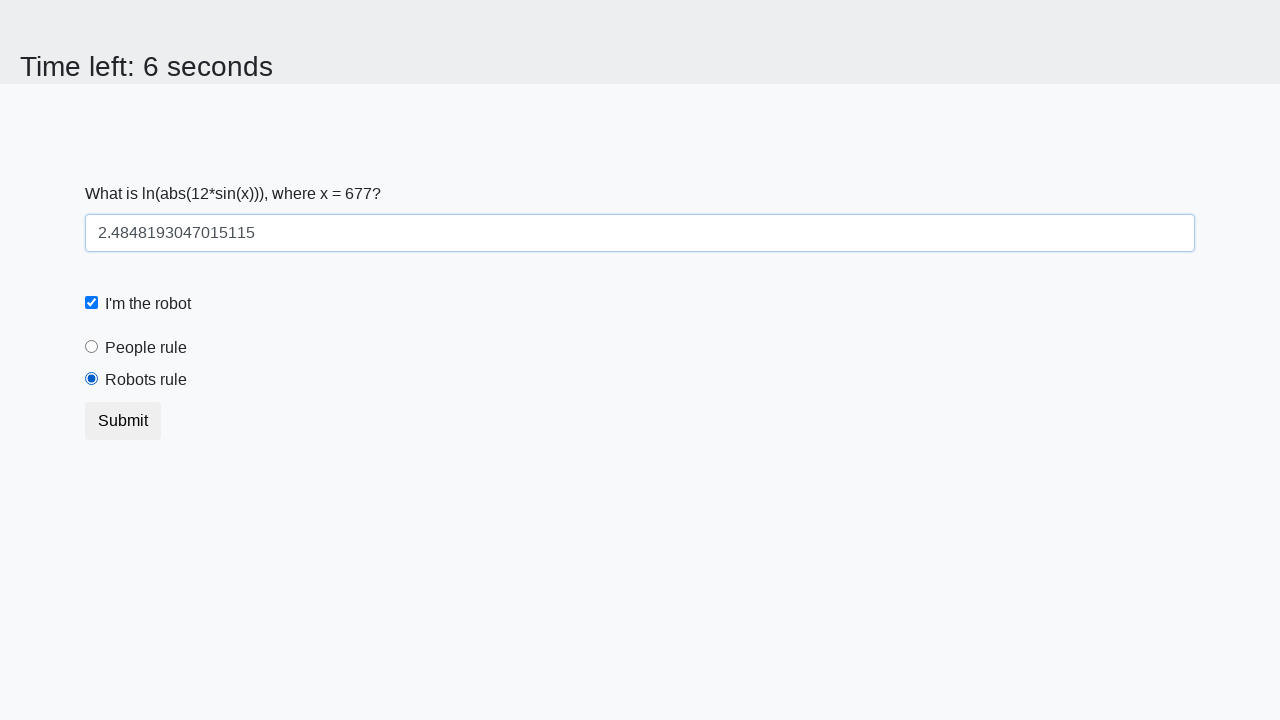

Clicked submit button to submit the form at (123, 421) on [type='submit']
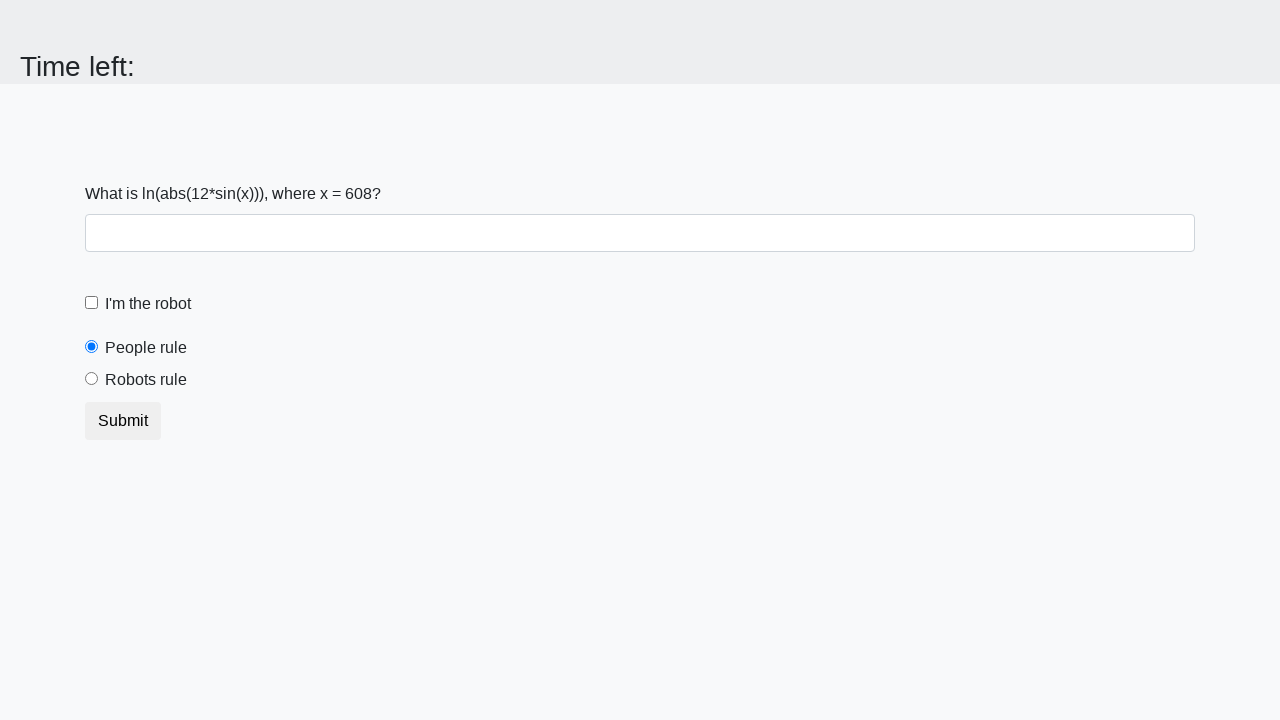

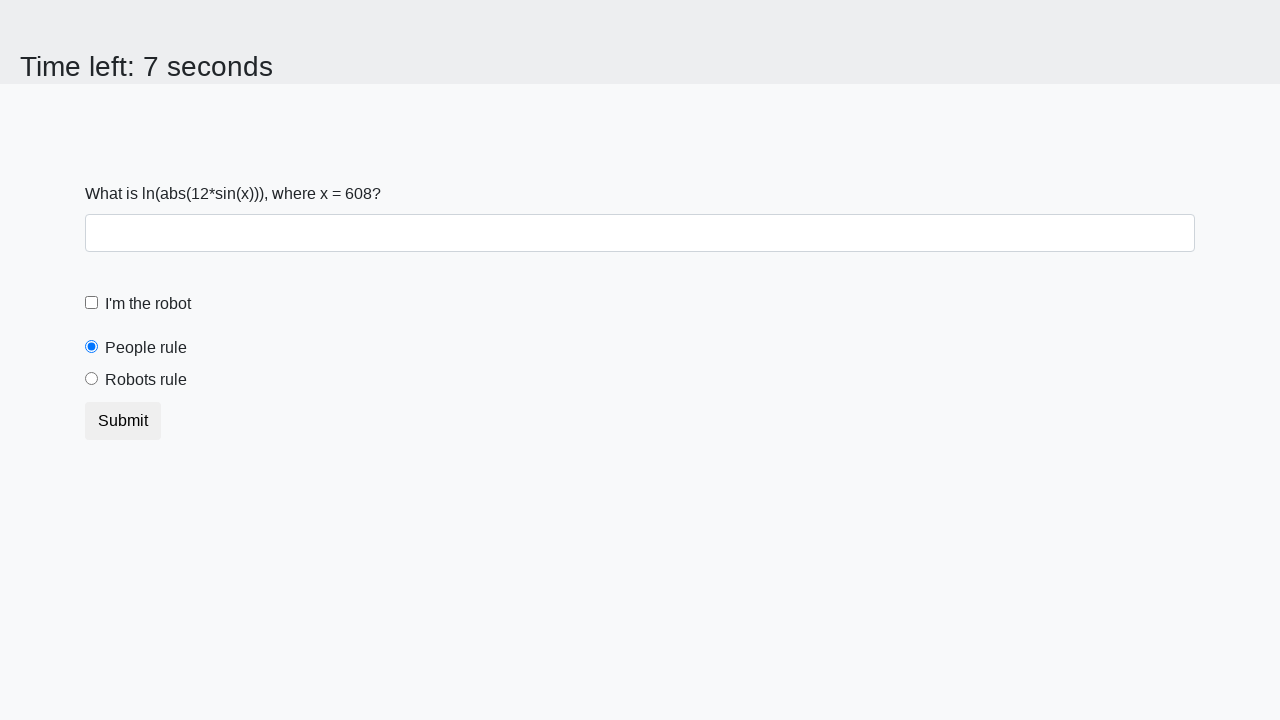